Tests filtering to display only active (non-completed) items

Starting URL: https://demo.playwright.dev/todomvc

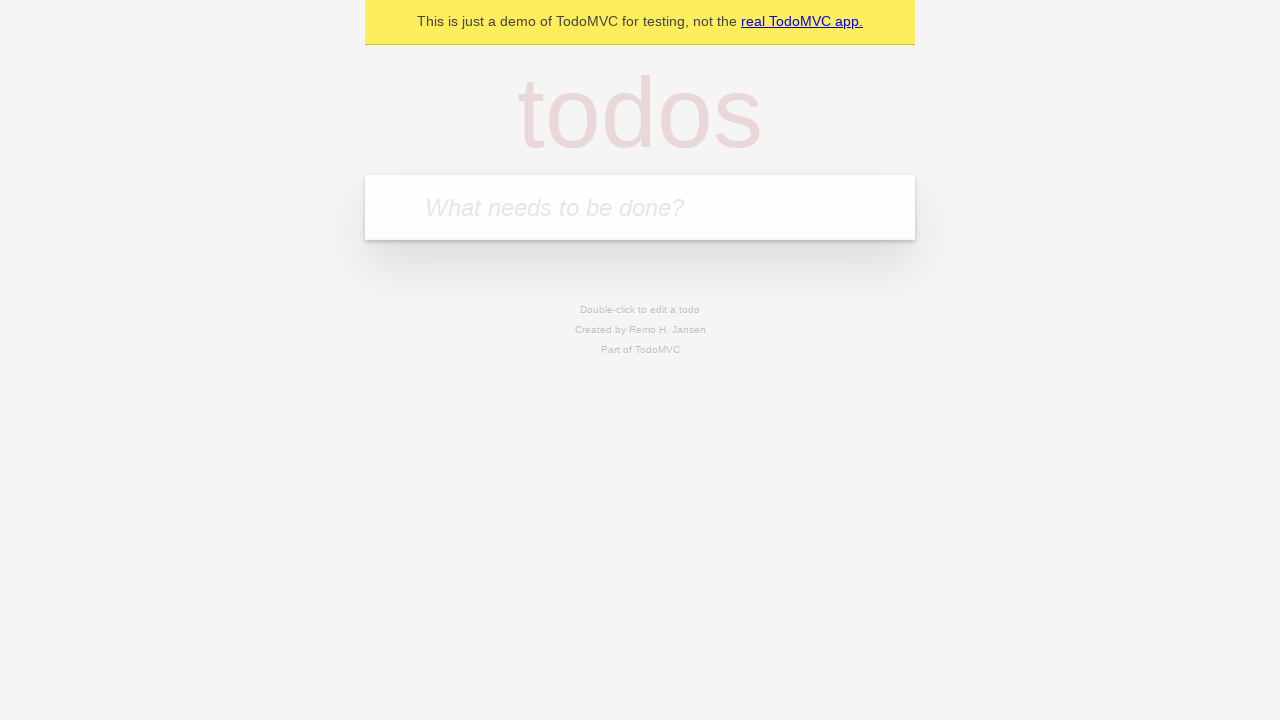

Filled todo input with 'buy some cheese' on internal:attr=[placeholder="What needs to be done?"i]
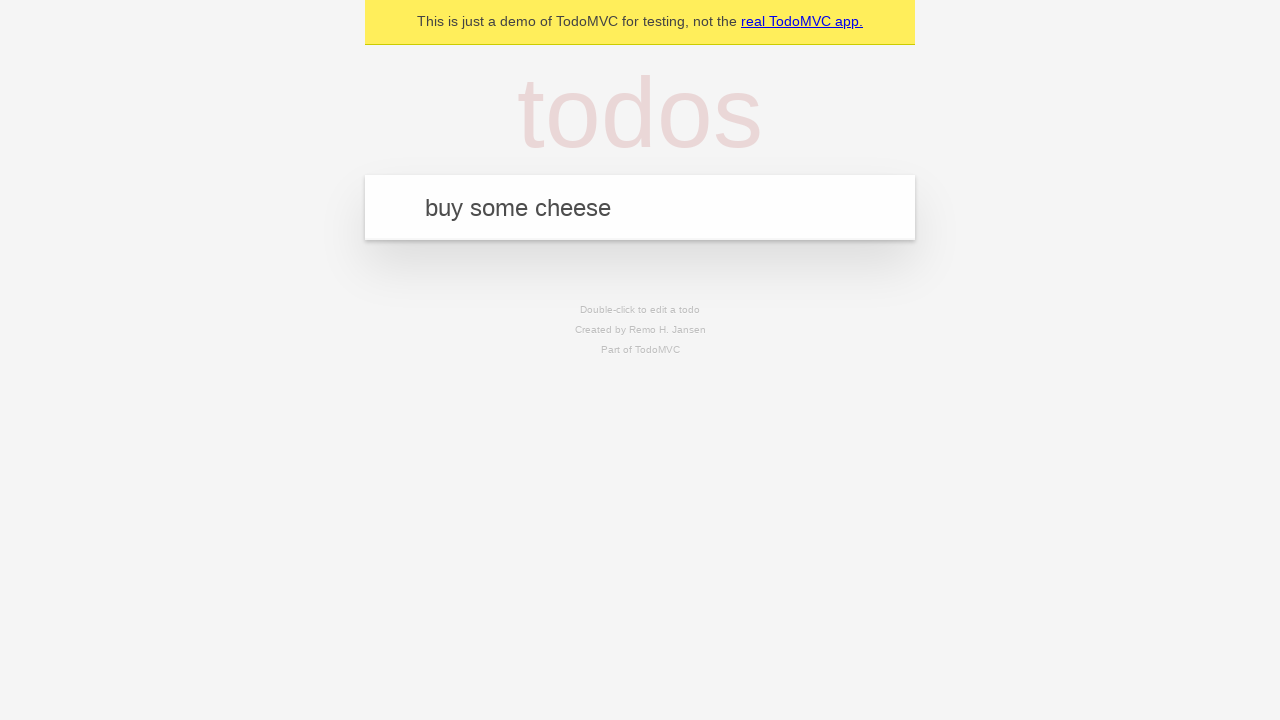

Pressed Enter to add first todo item on internal:attr=[placeholder="What needs to be done?"i]
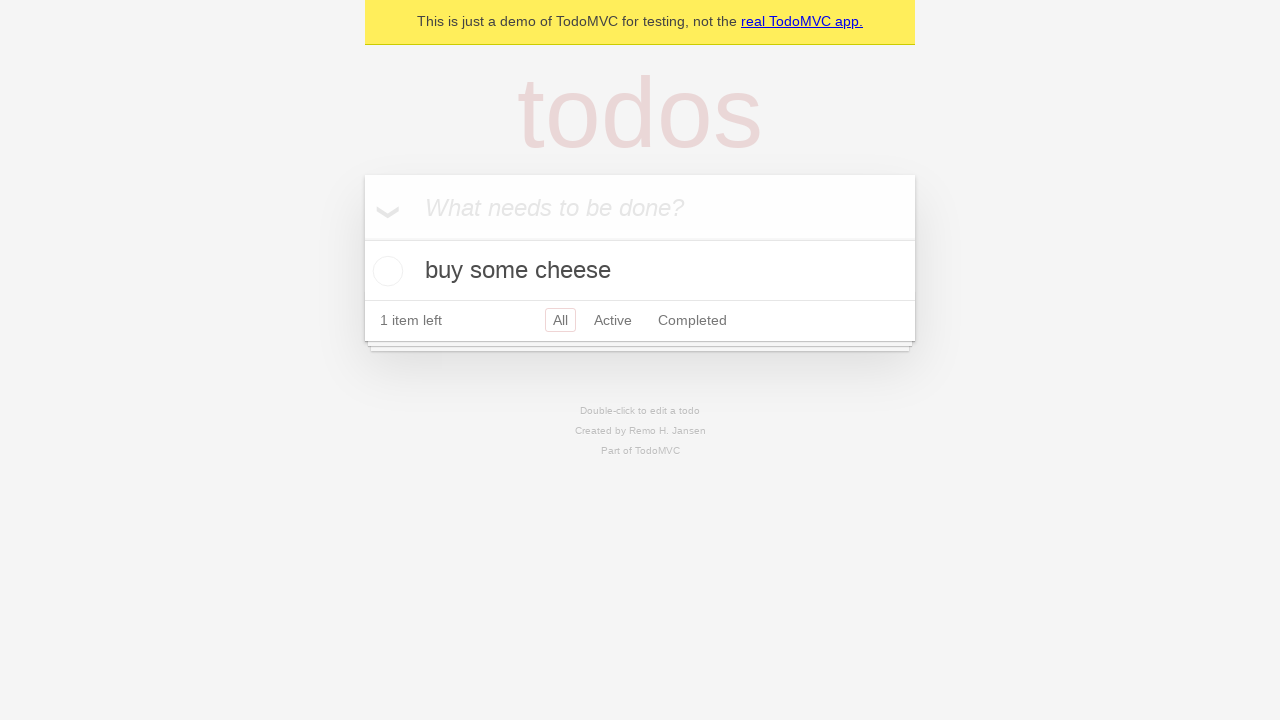

Filled todo input with 'feed the cat' on internal:attr=[placeholder="What needs to be done?"i]
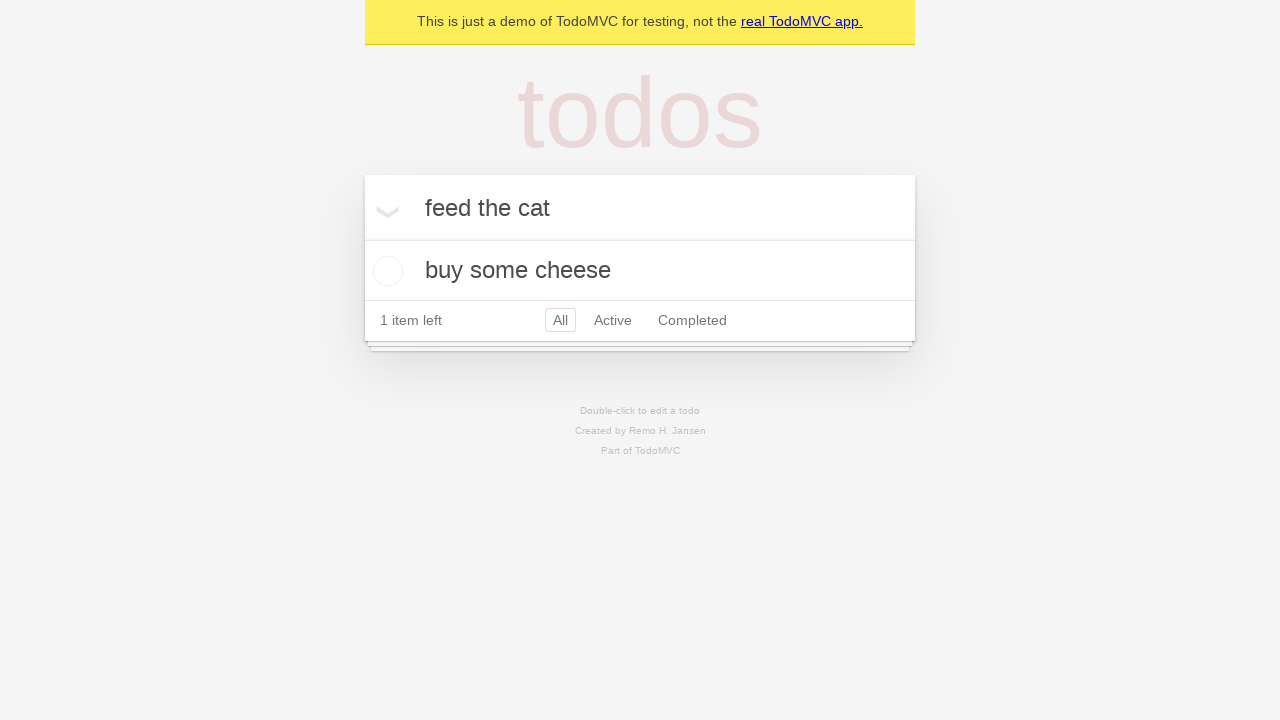

Pressed Enter to add second todo item on internal:attr=[placeholder="What needs to be done?"i]
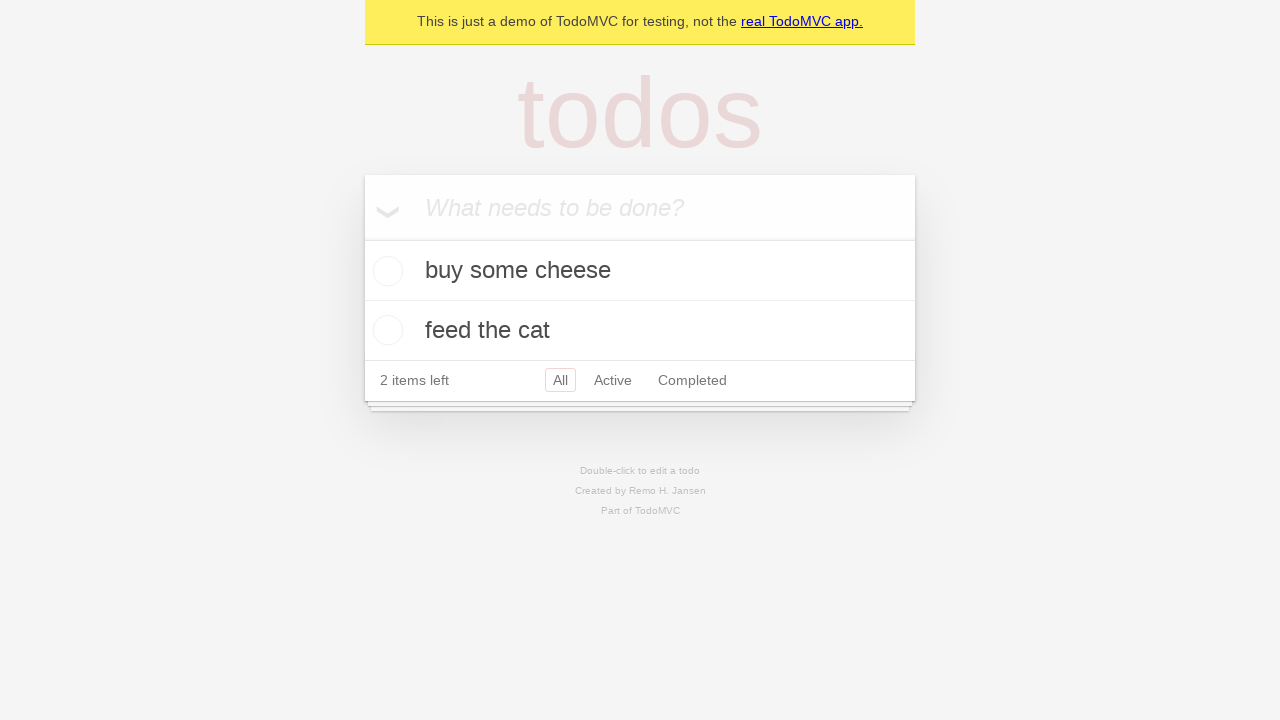

Filled todo input with 'book a doctors appointment' on internal:attr=[placeholder="What needs to be done?"i]
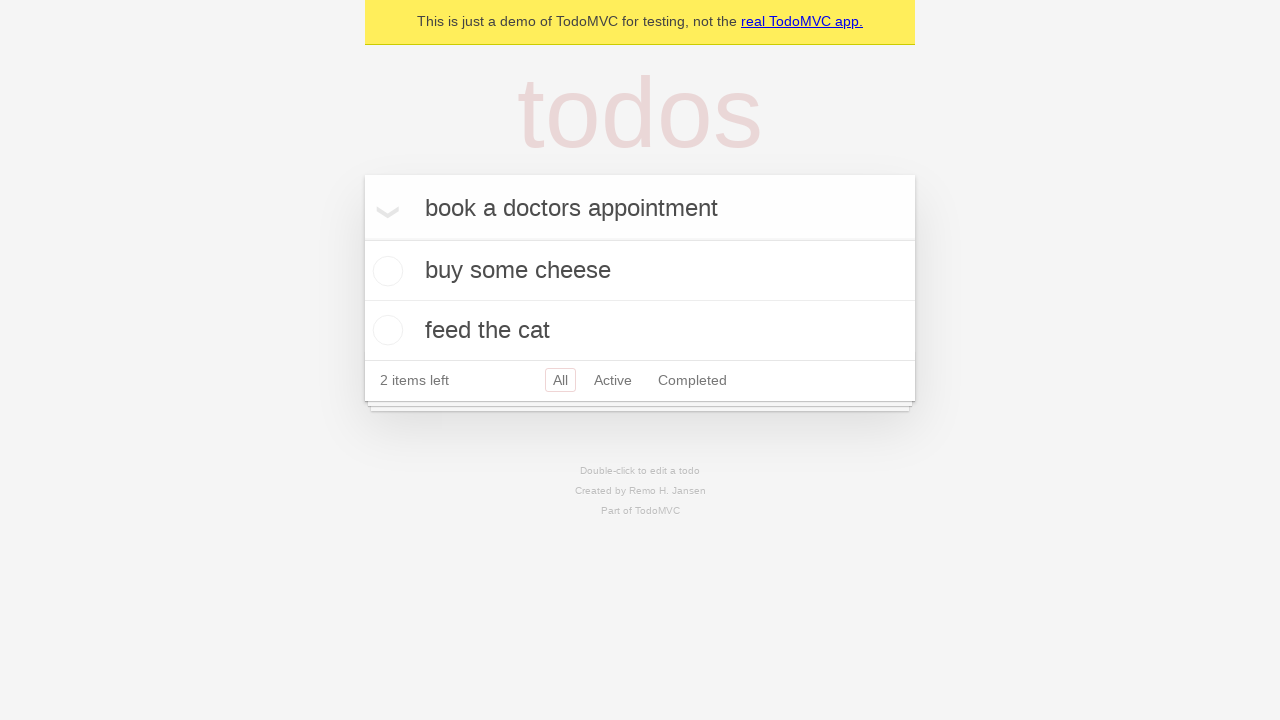

Pressed Enter to add third todo item on internal:attr=[placeholder="What needs to be done?"i]
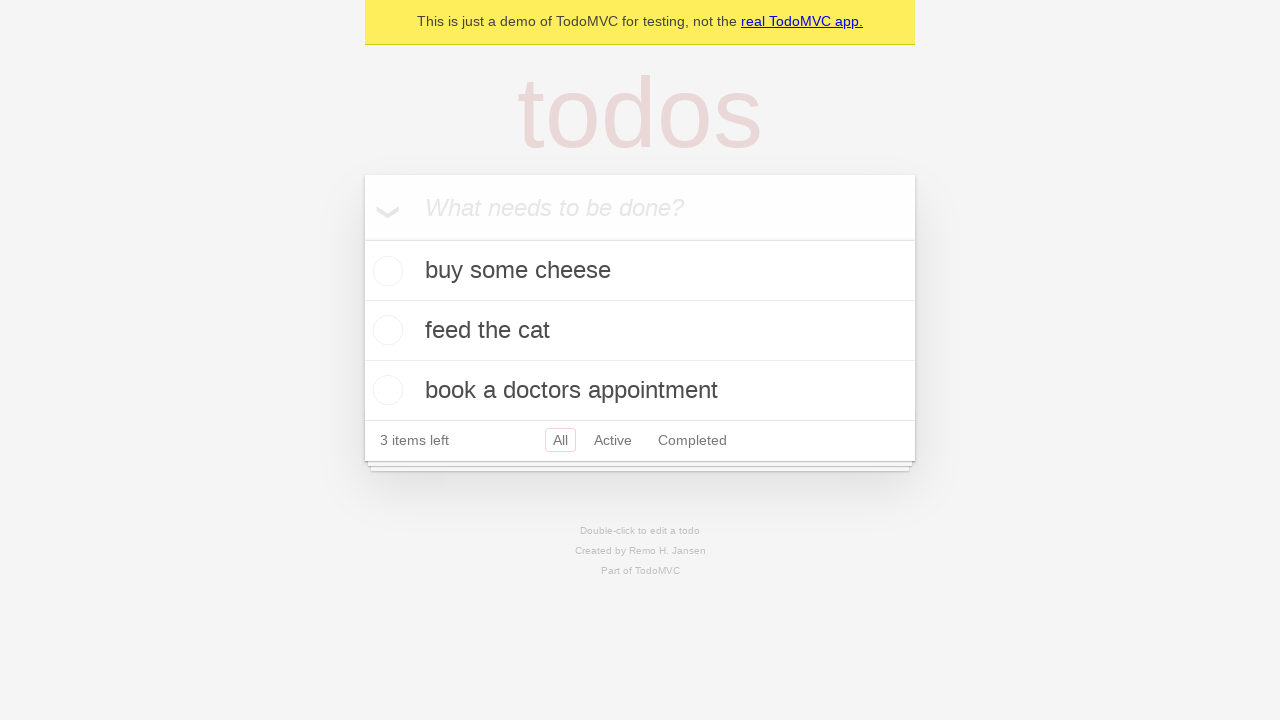

Checked the second todo item (feed the cat) as completed at (385, 330) on internal:testid=[data-testid="todo-item"s] >> nth=1 >> internal:role=checkbox
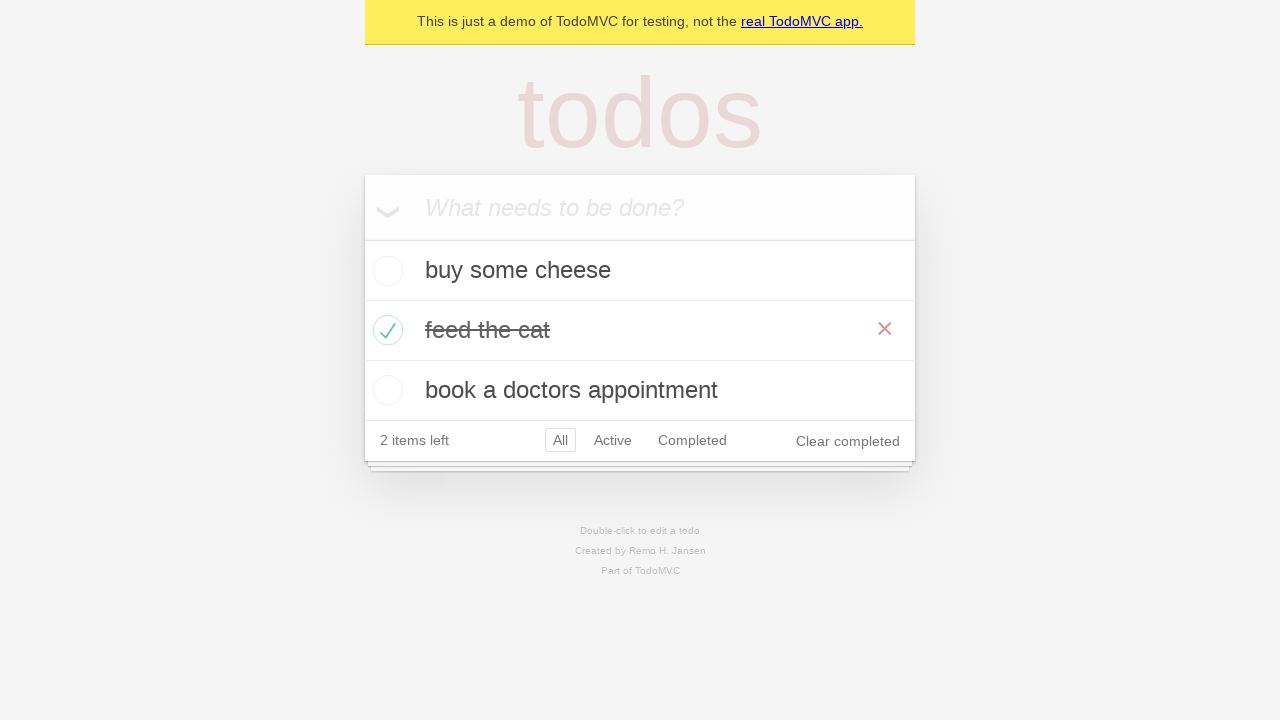

Clicked Active filter to display only non-completed items at (613, 440) on internal:role=link[name="Active"i]
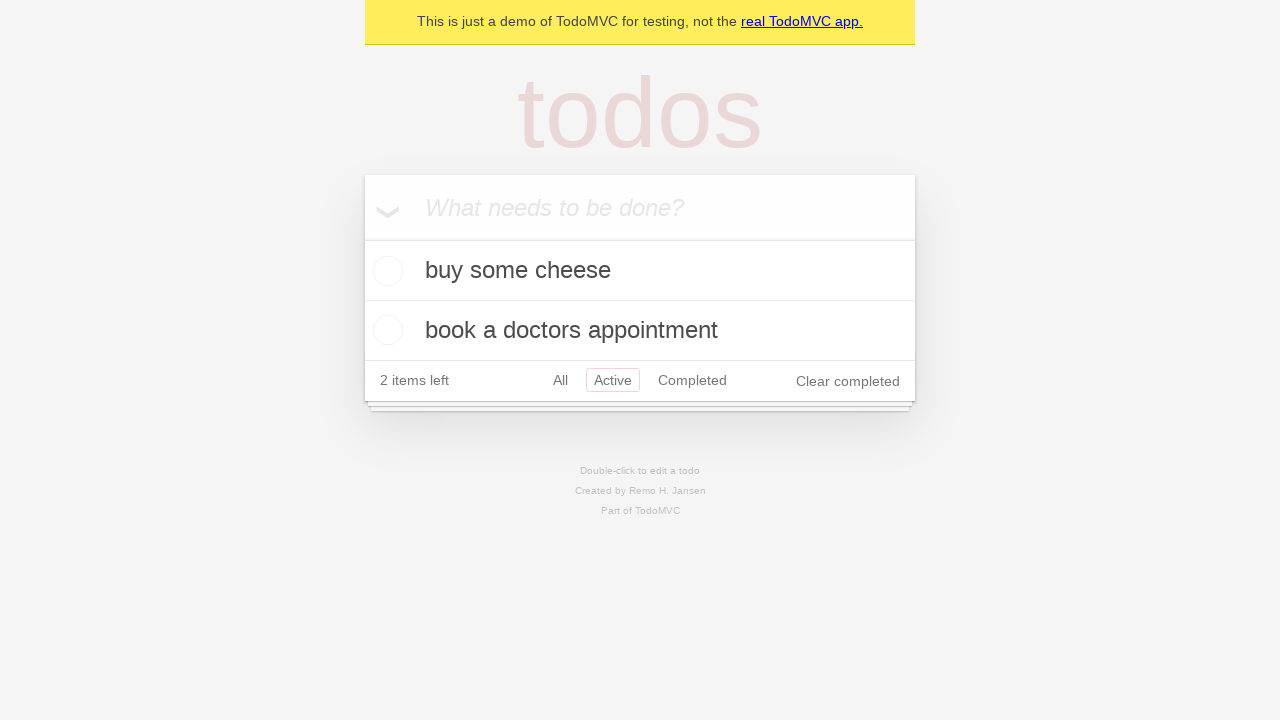

Verified that active todo items are displayed
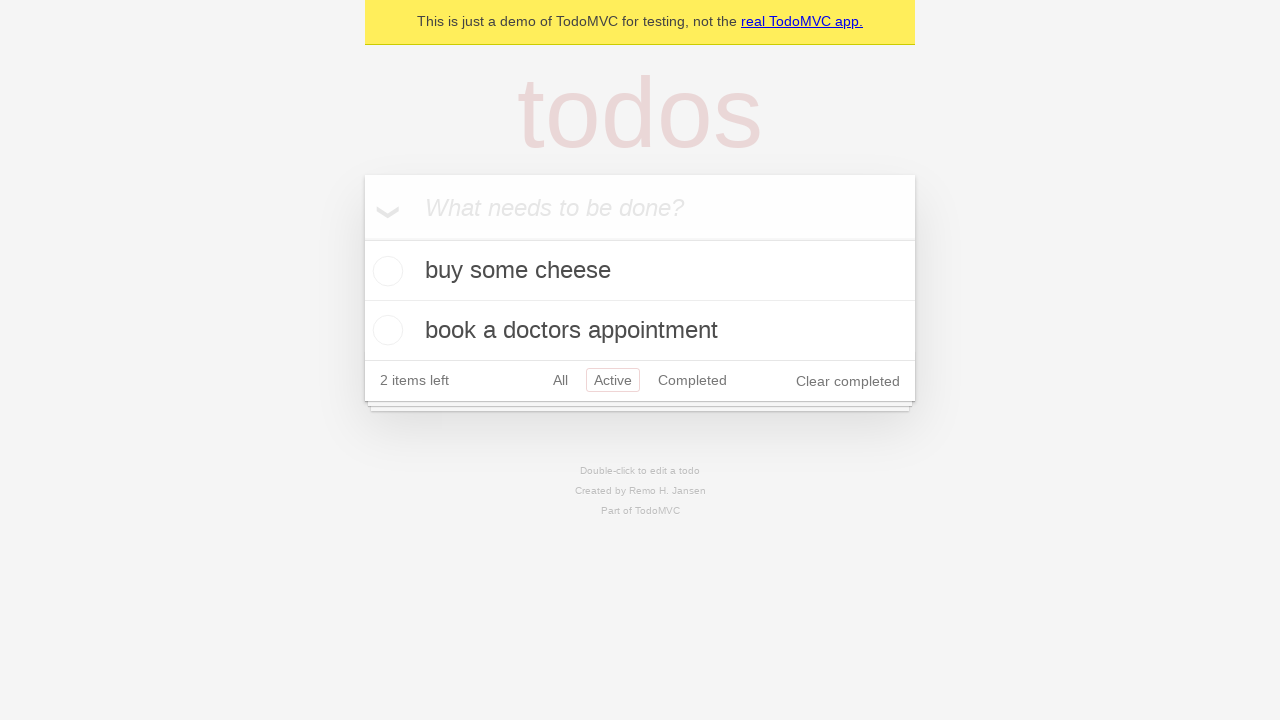

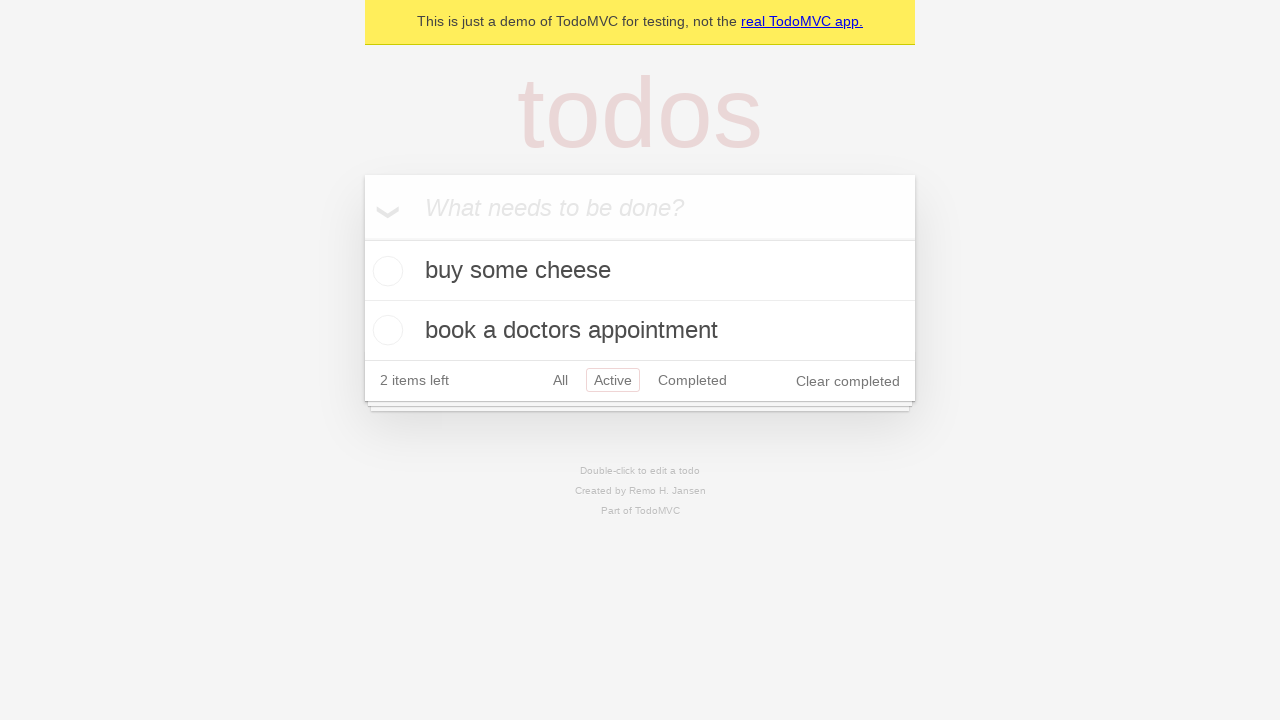